Tests the text box form by entering current and permanent addresses and submitting, then verifying both addresses are displayed in the output section

Starting URL: https://demoqa.com/text-box

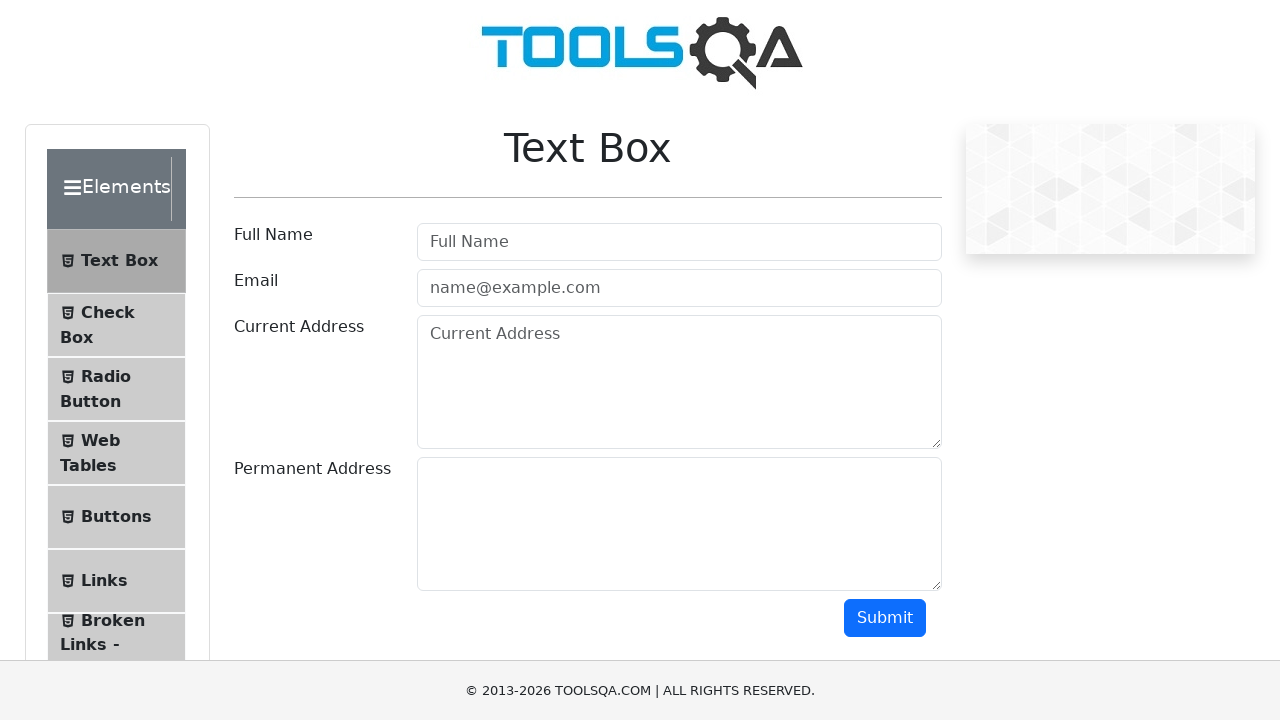

Filled current address field with 'bulacan' on #currentAddress
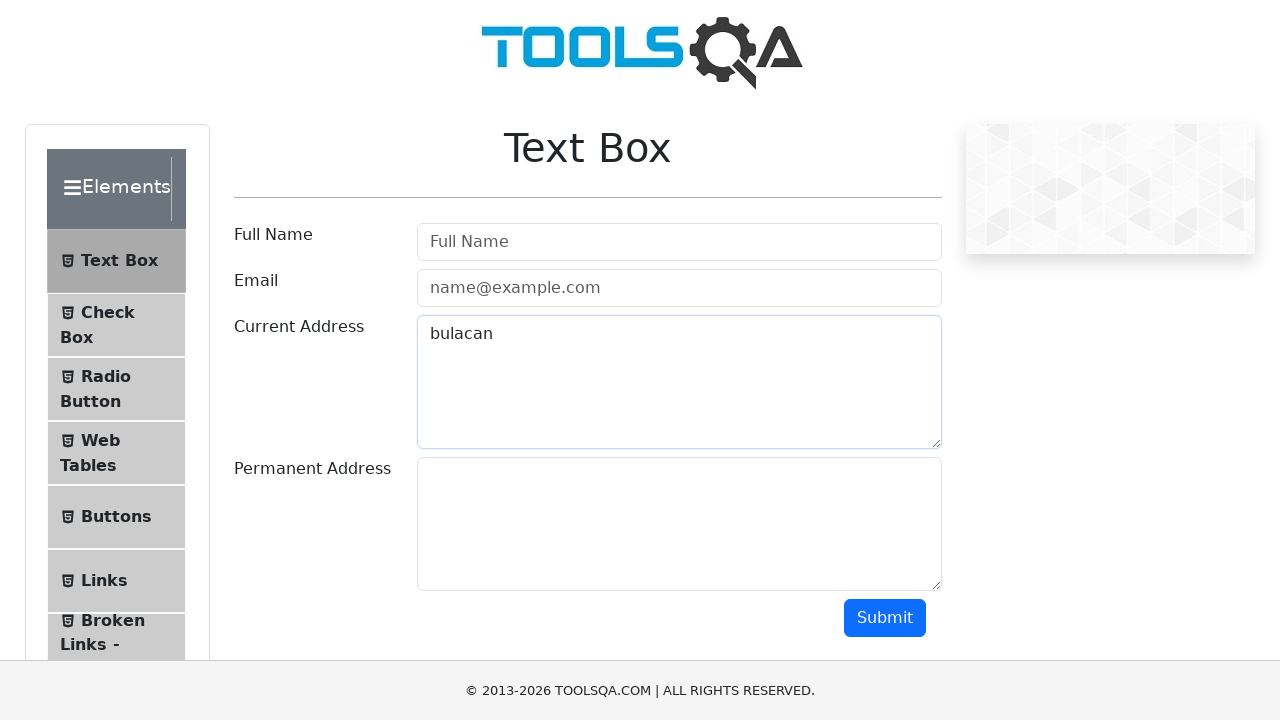

Filled permanent address field with 'bulacan' on #permanentAddress
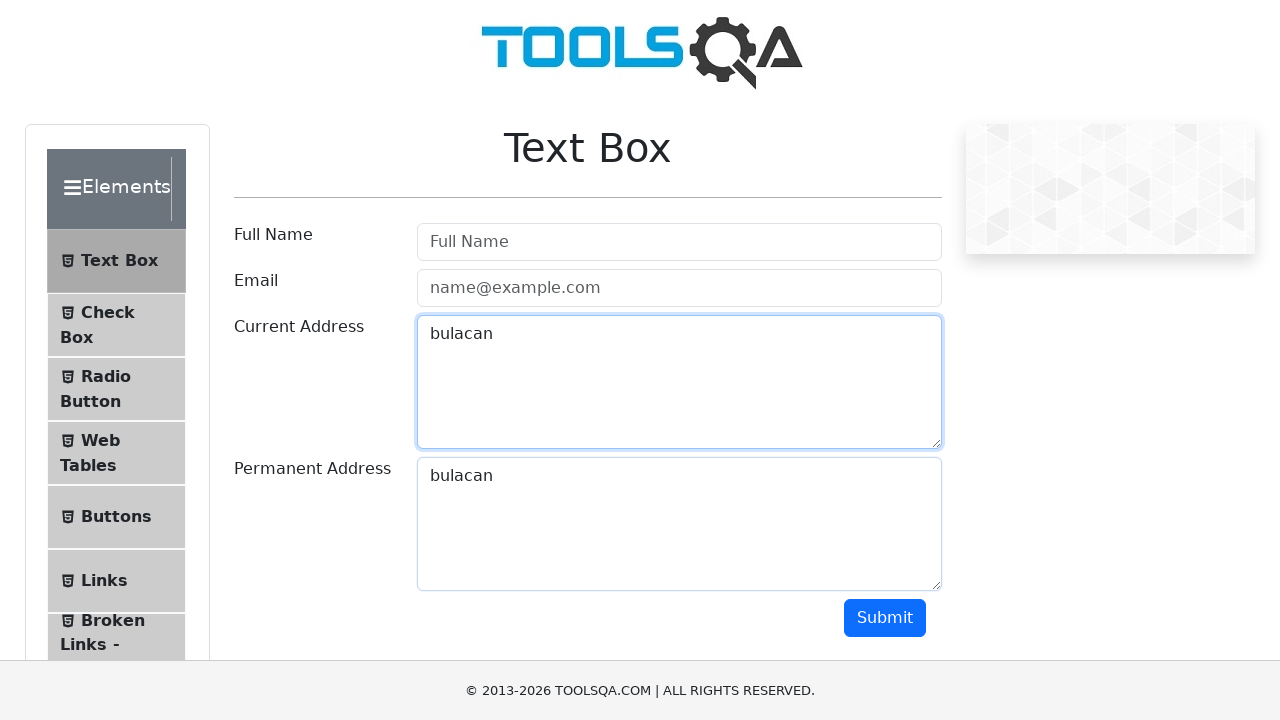

Clicked Submit button to submit address form at (885, 618) on xpath=//button[text()='Submit']
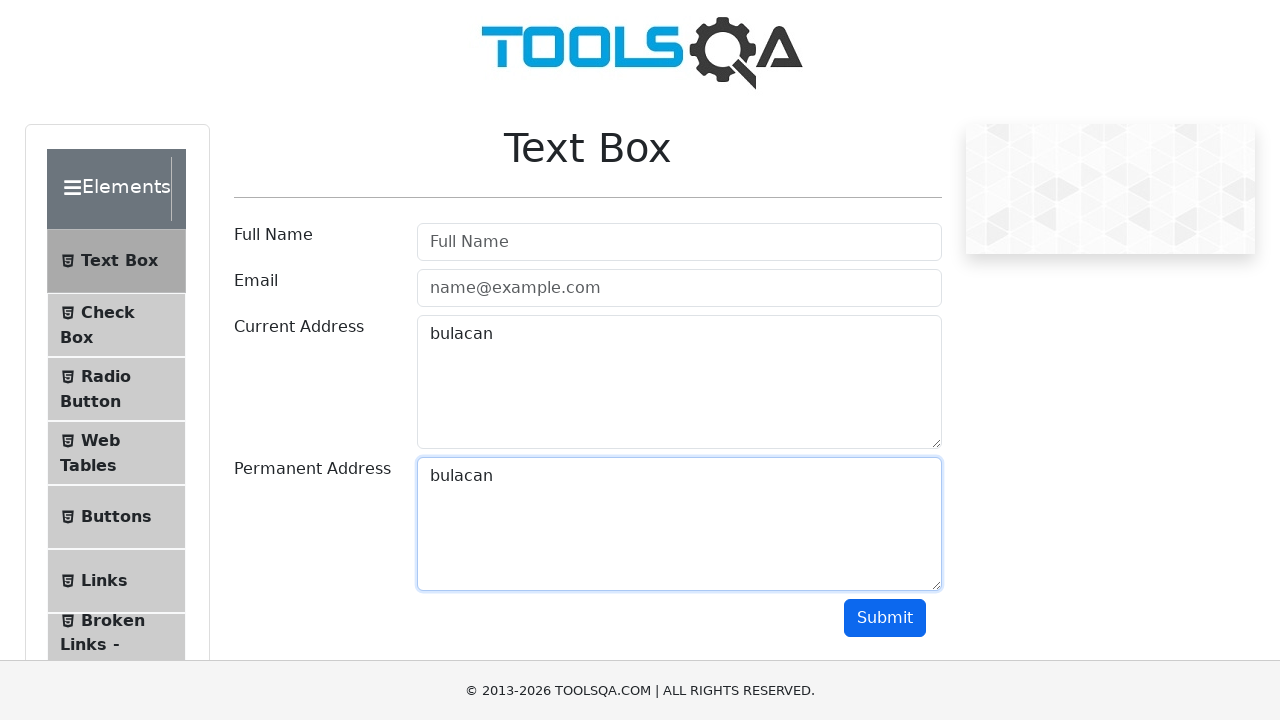

Current address output appeared in results section
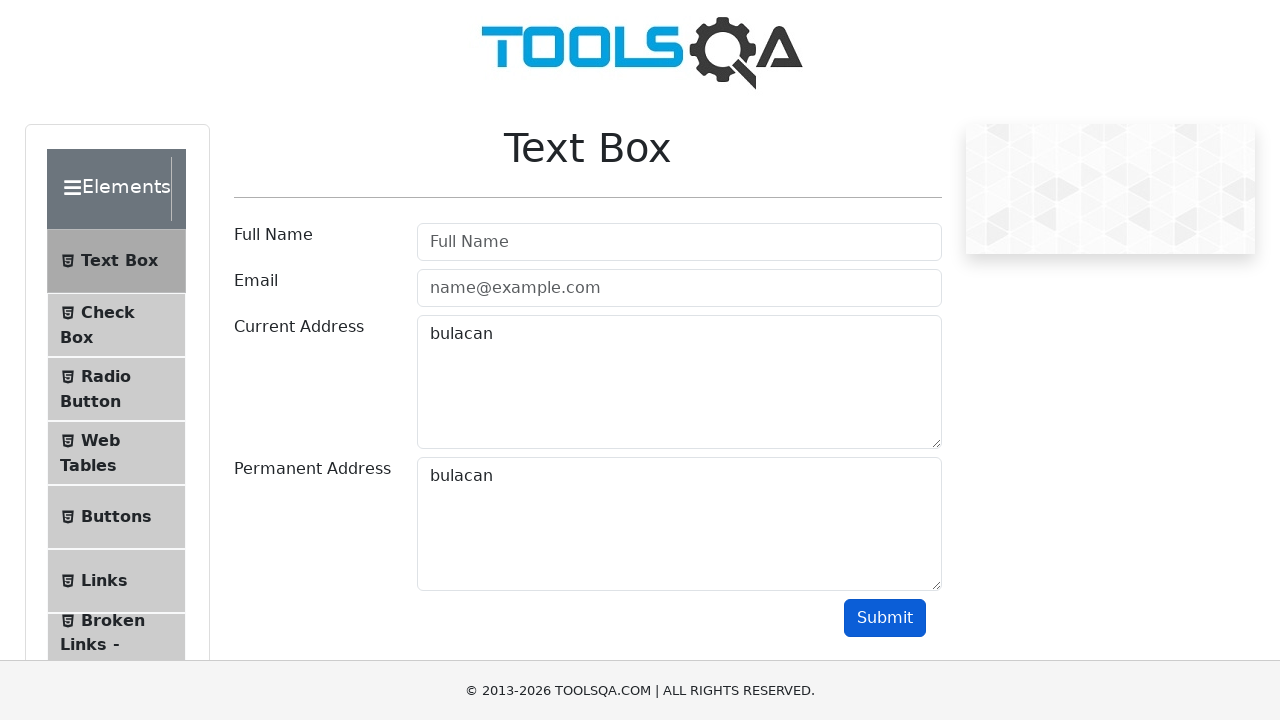

Permanent address output appeared in results section
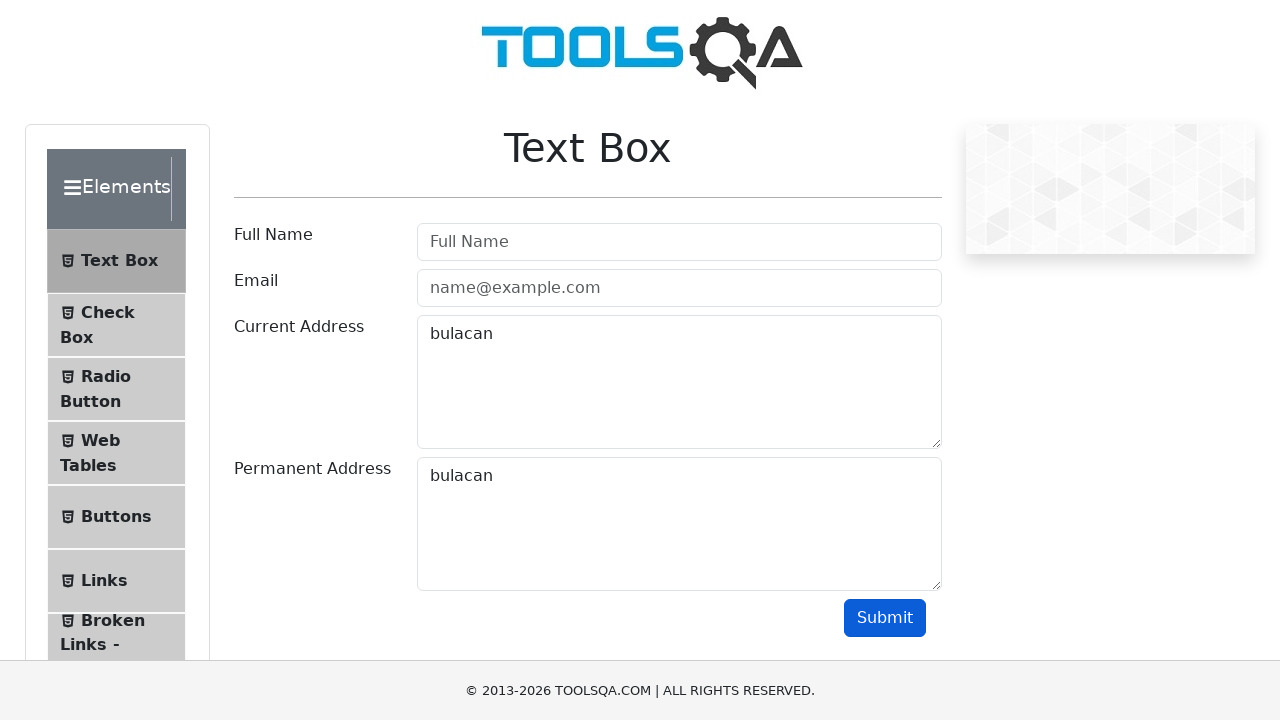

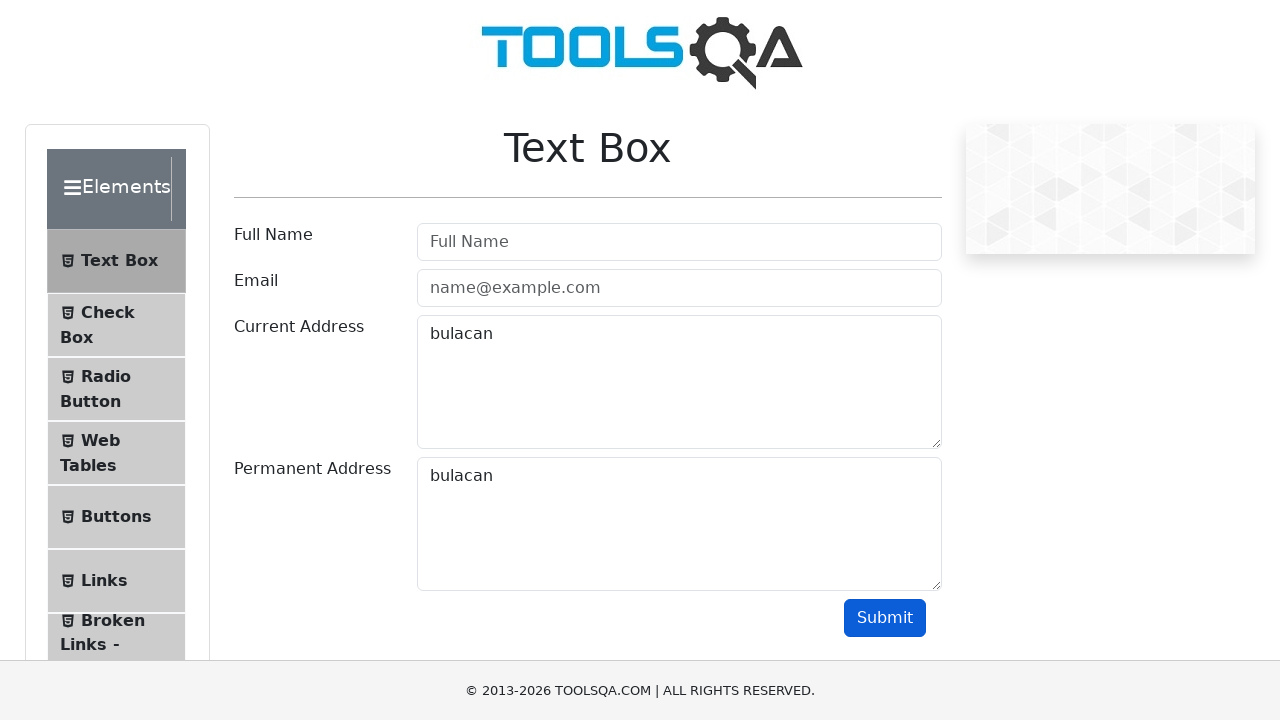